Tests that error message appears when second number is invalid text during addition

Starting URL: https://testsheepnz.github.io/BasicCalculator

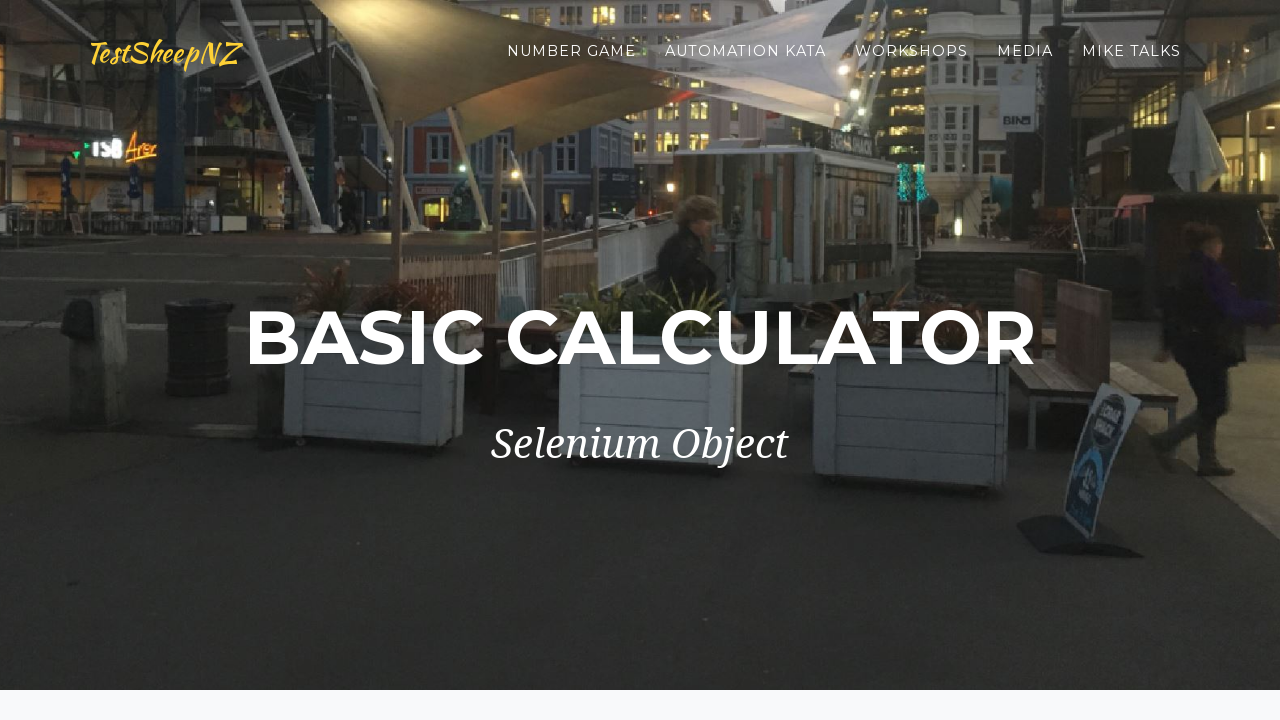

Selected 'Prototype' build version on #selectBuild
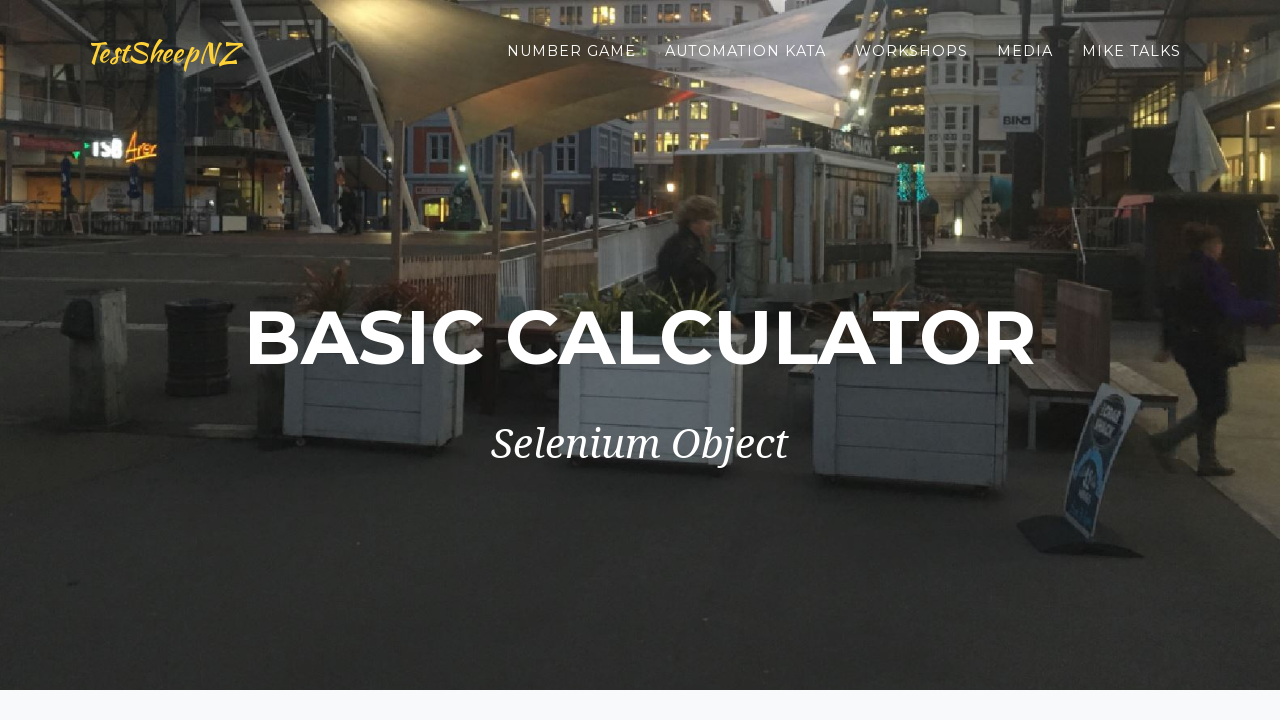

Entered 'a' in second number field on #number2Field
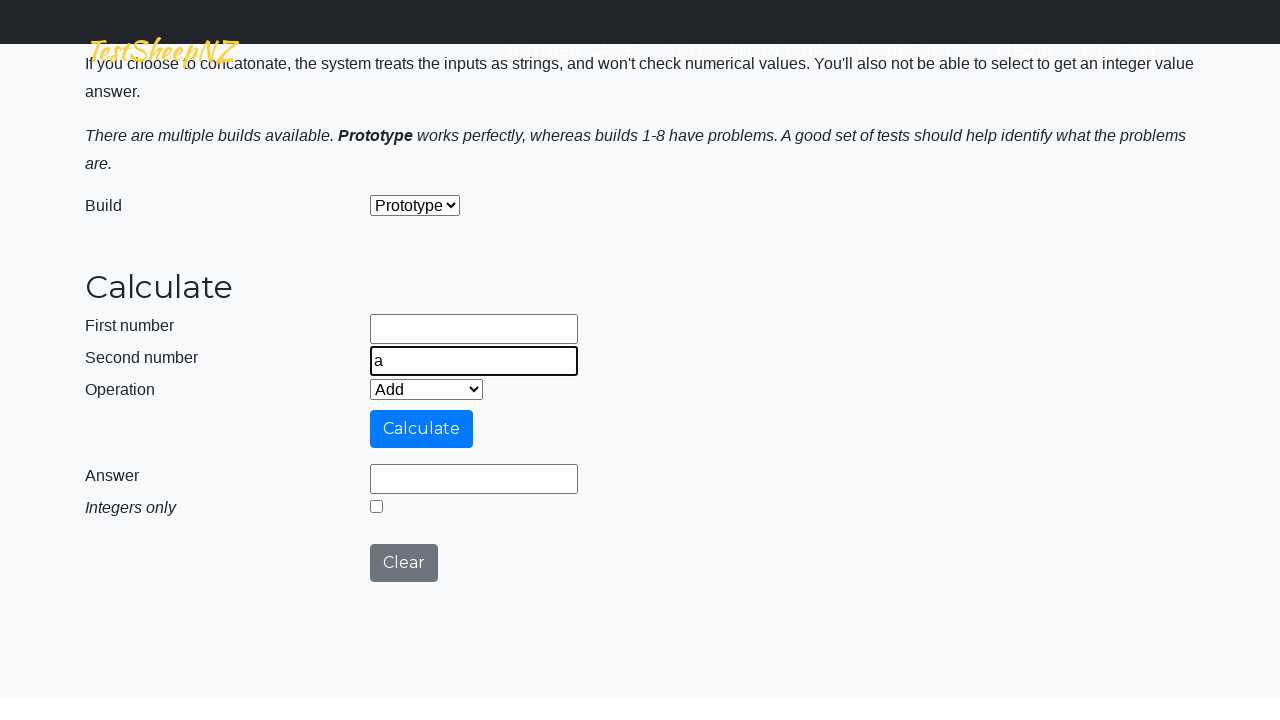

Selected 'Add' operation on #selectOperationDropdown
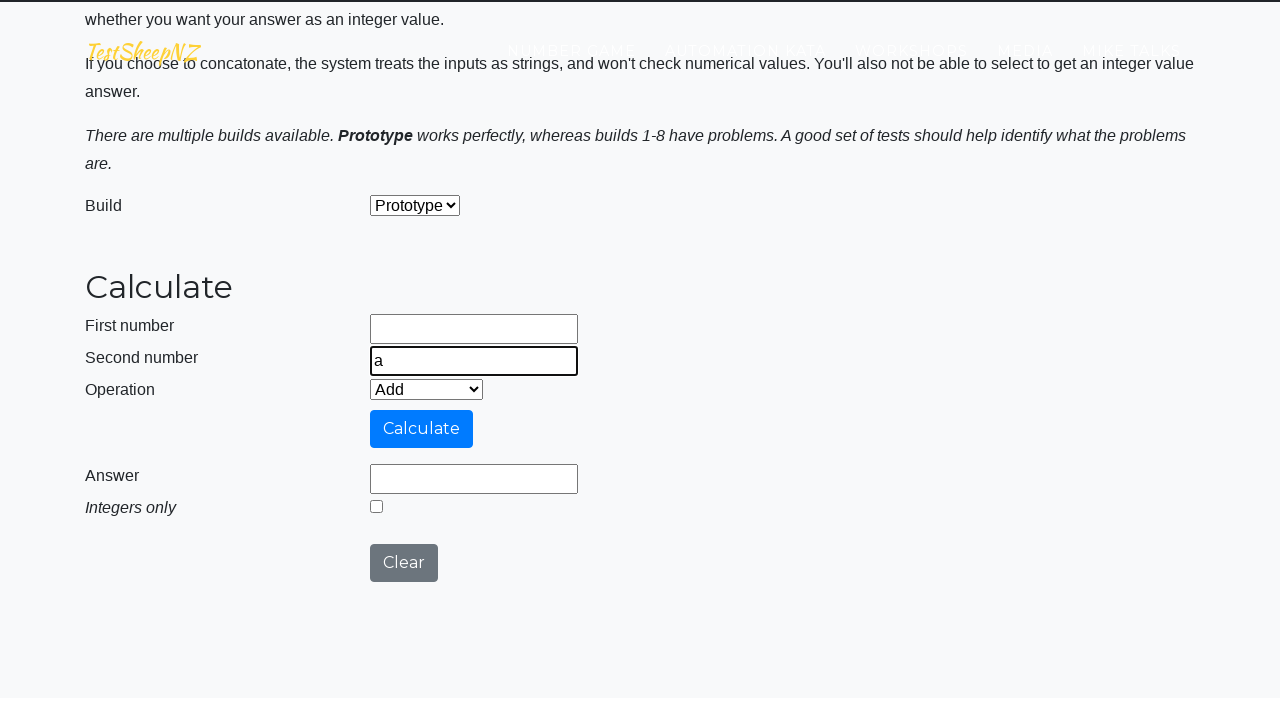

Clicked calculate button at (422, 429) on #calculateButton
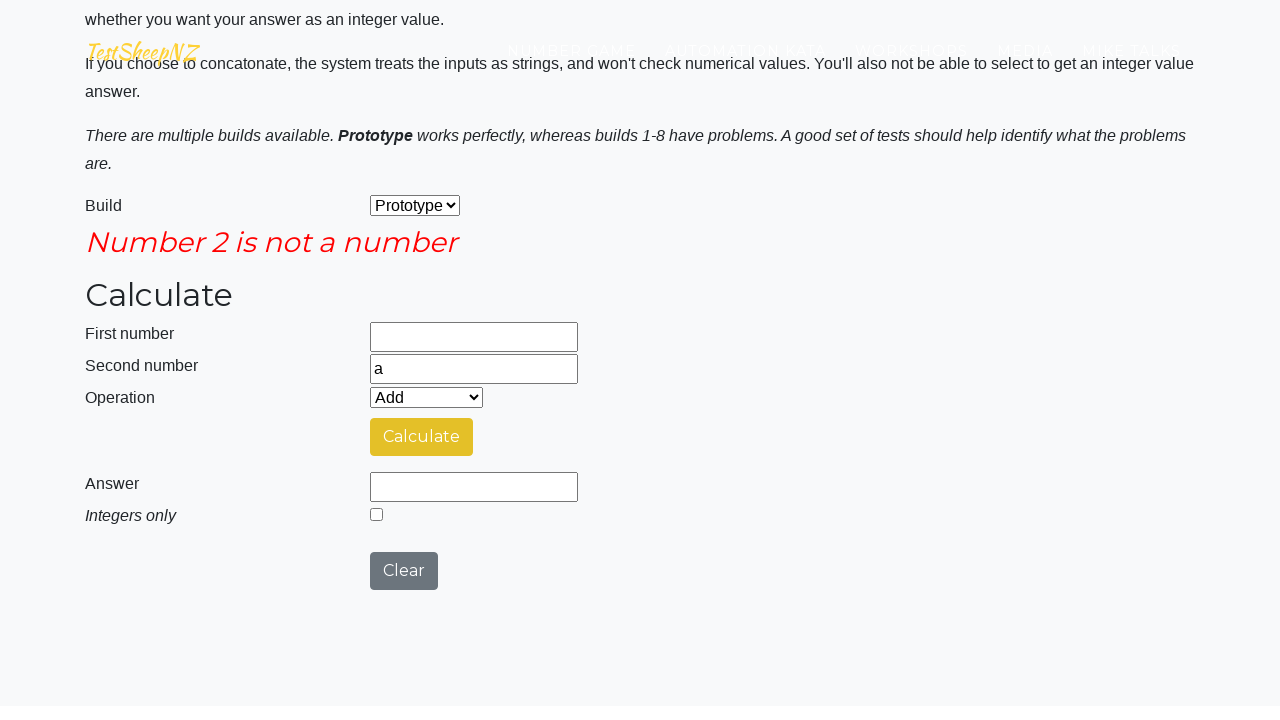

Verified error message field is visible
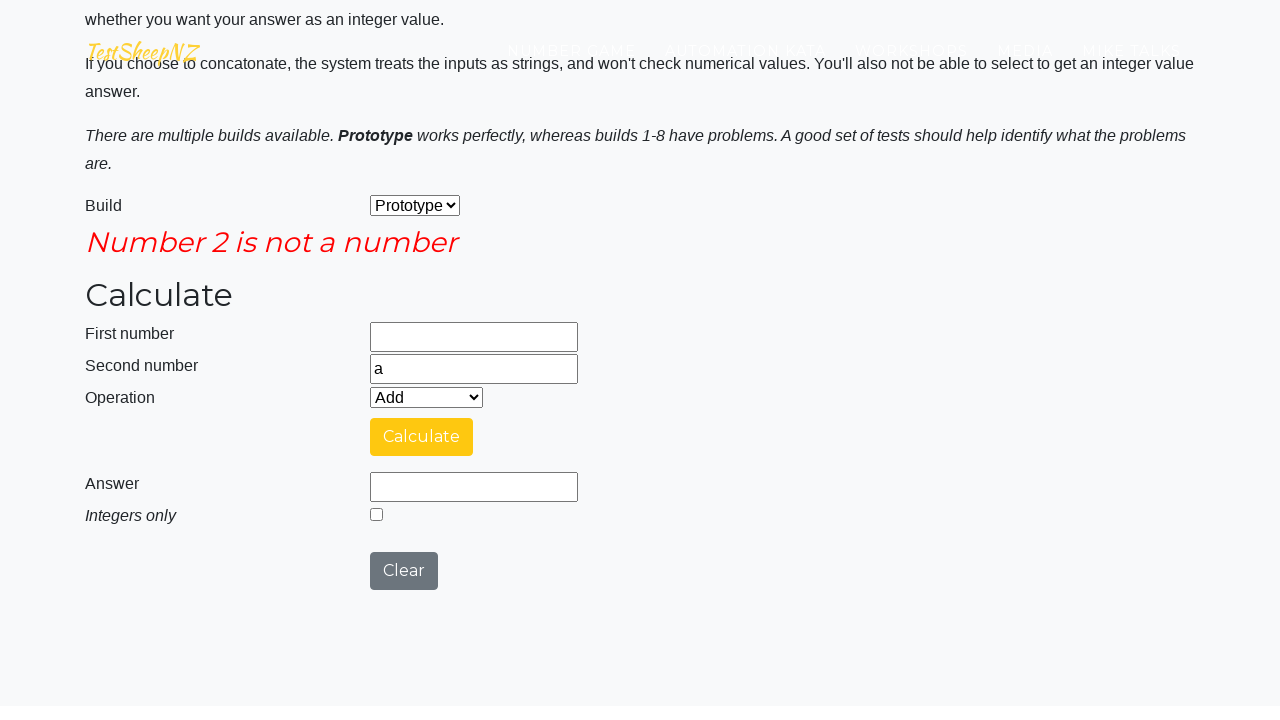

Verified error message text is 'Number 2 is not a number'
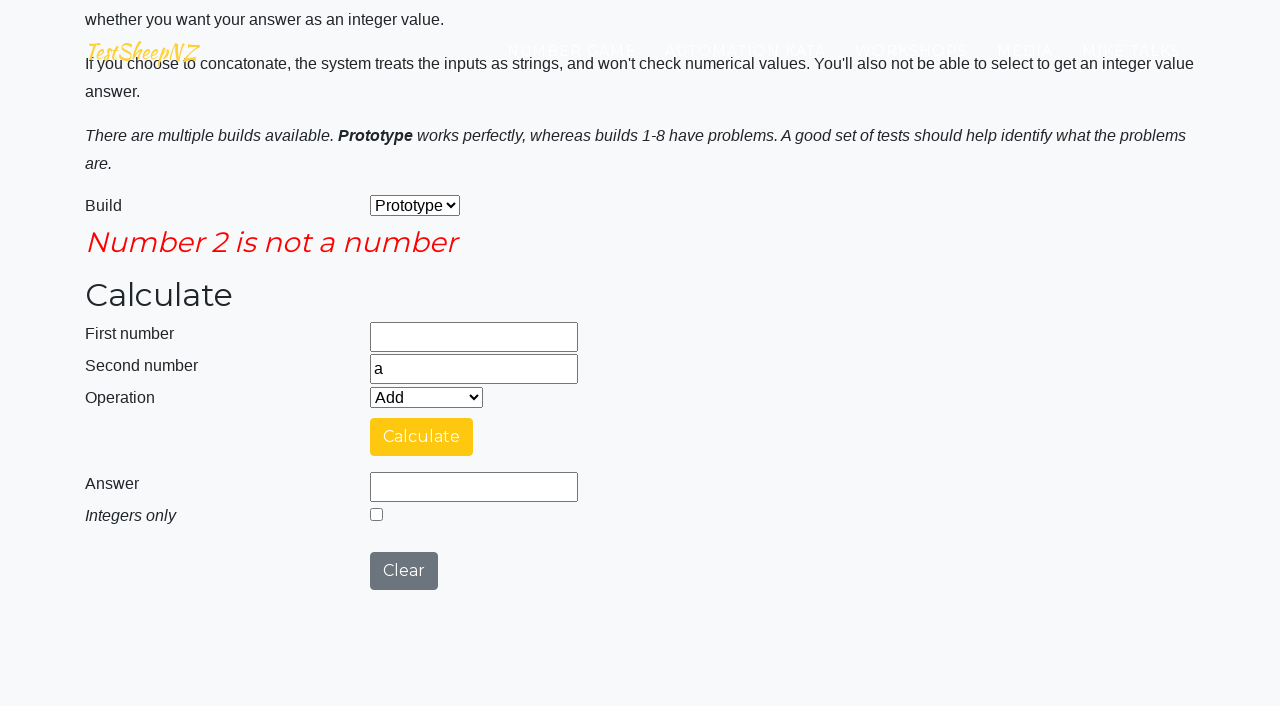

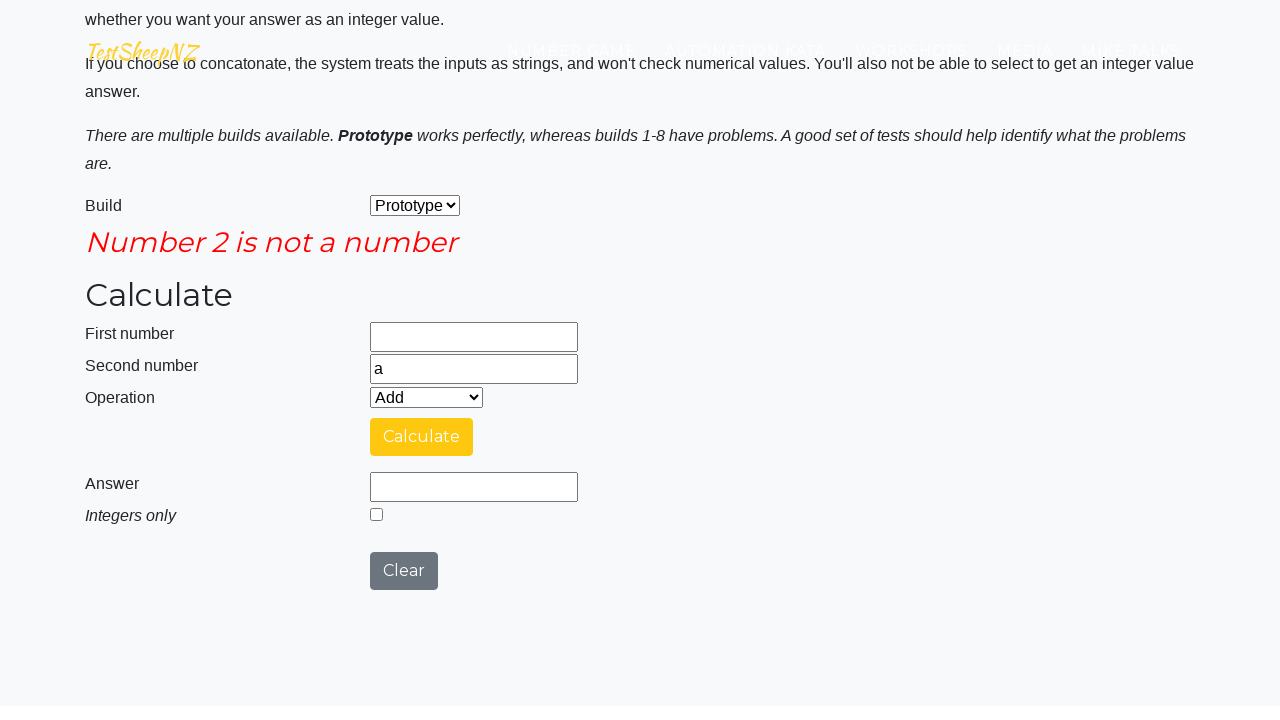